Tests the checkout process by filling in customer details and completing a purchase order

Starting URL: https://www.demoblaze.com/cart.html

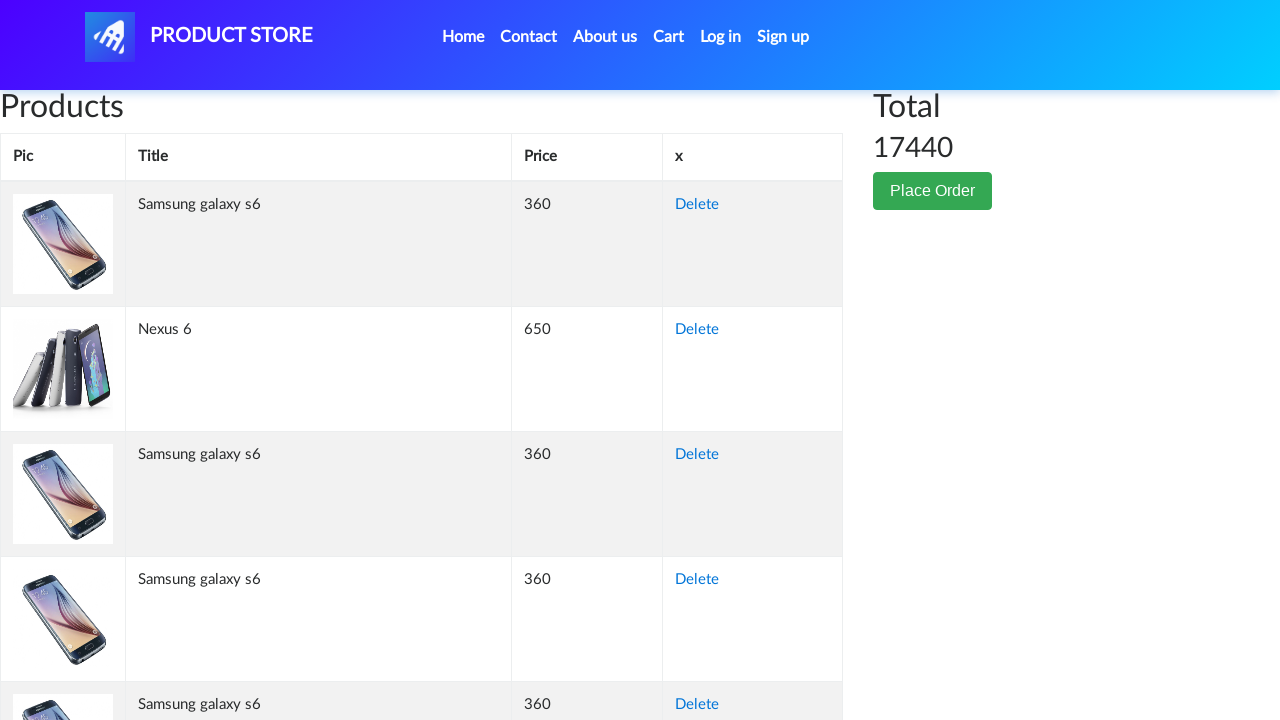

Clicked Place Order button to open checkout modal at (933, 191) on button[data-target='#orderModal']
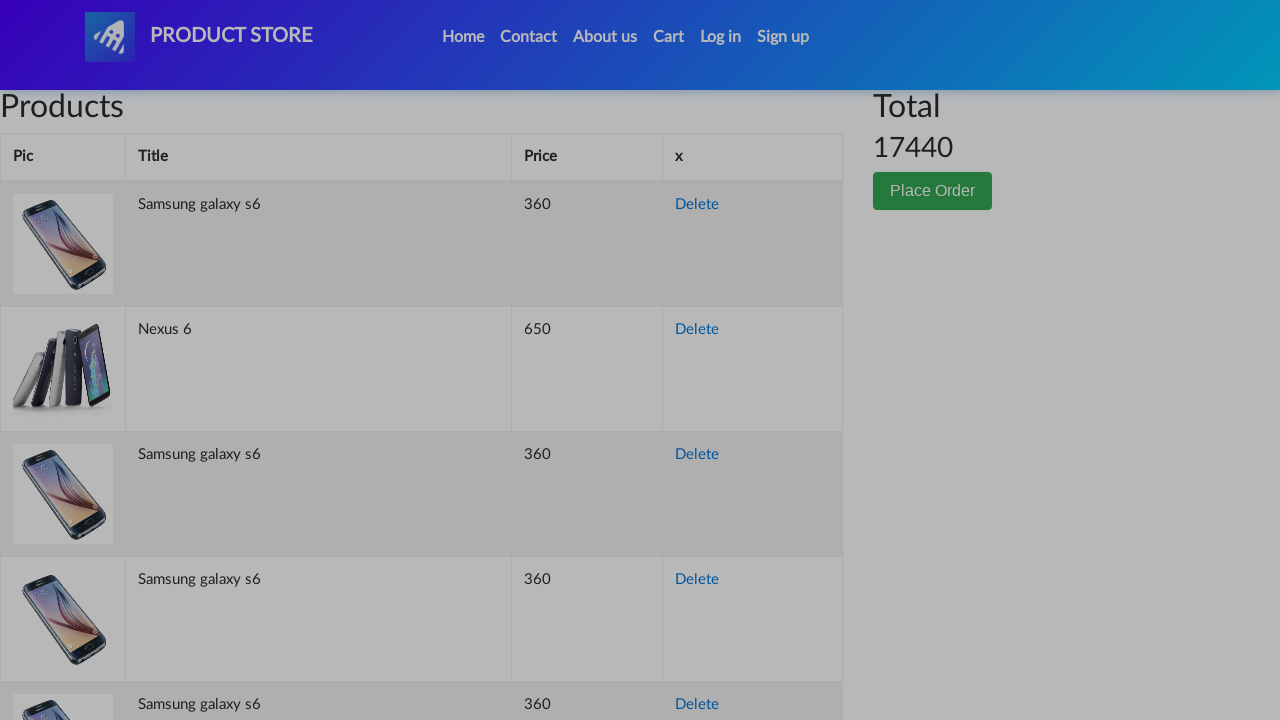

Order modal loaded and became visible
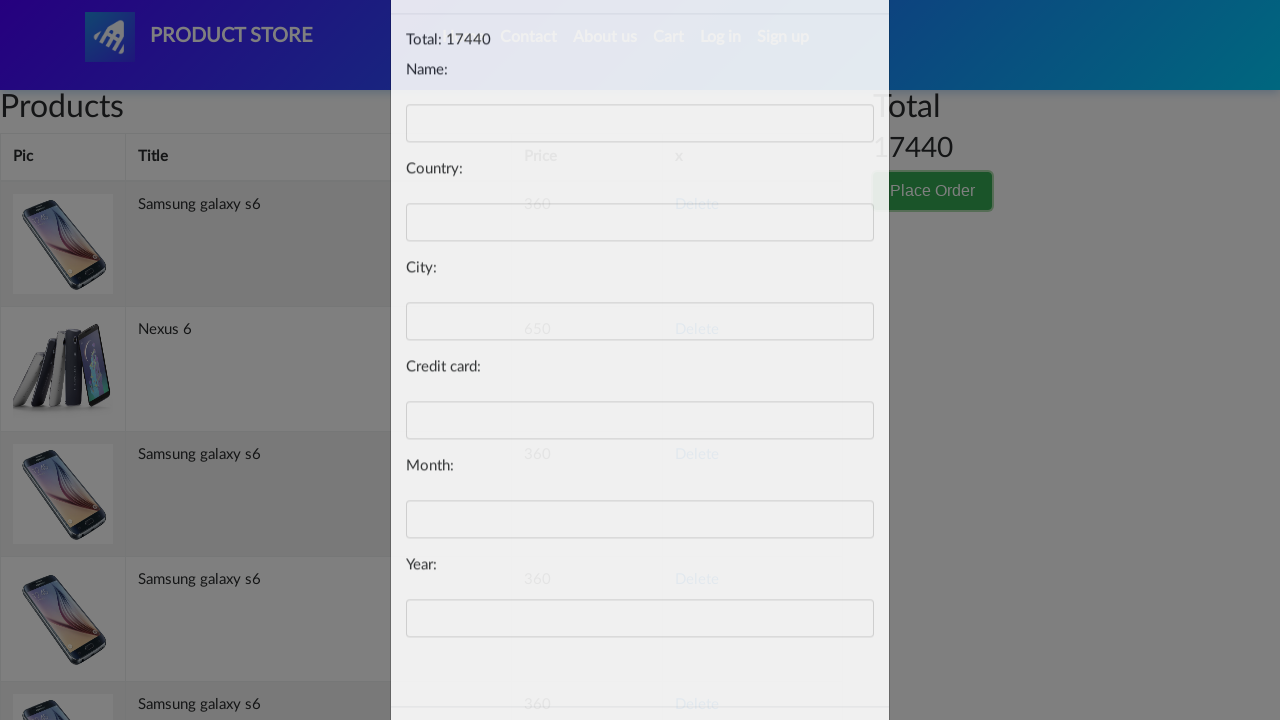

Filled in customer name 'John Smith' on #name
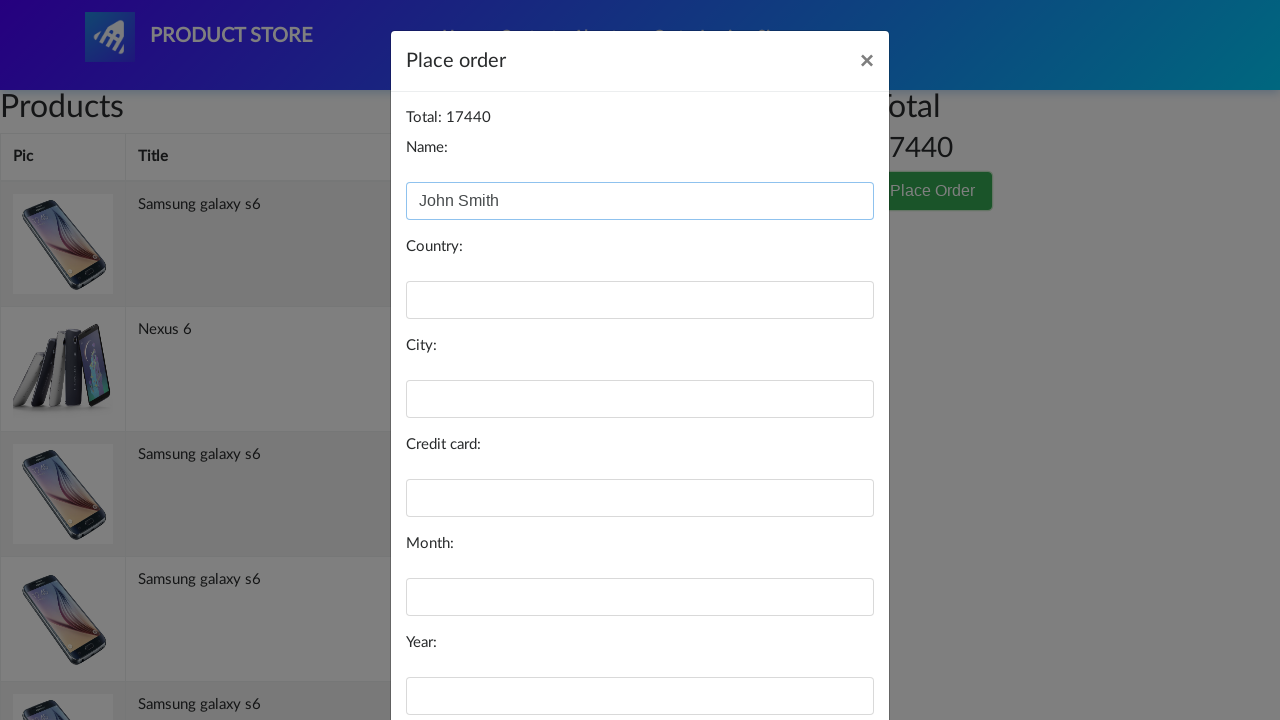

Filled in country 'United States' on #country
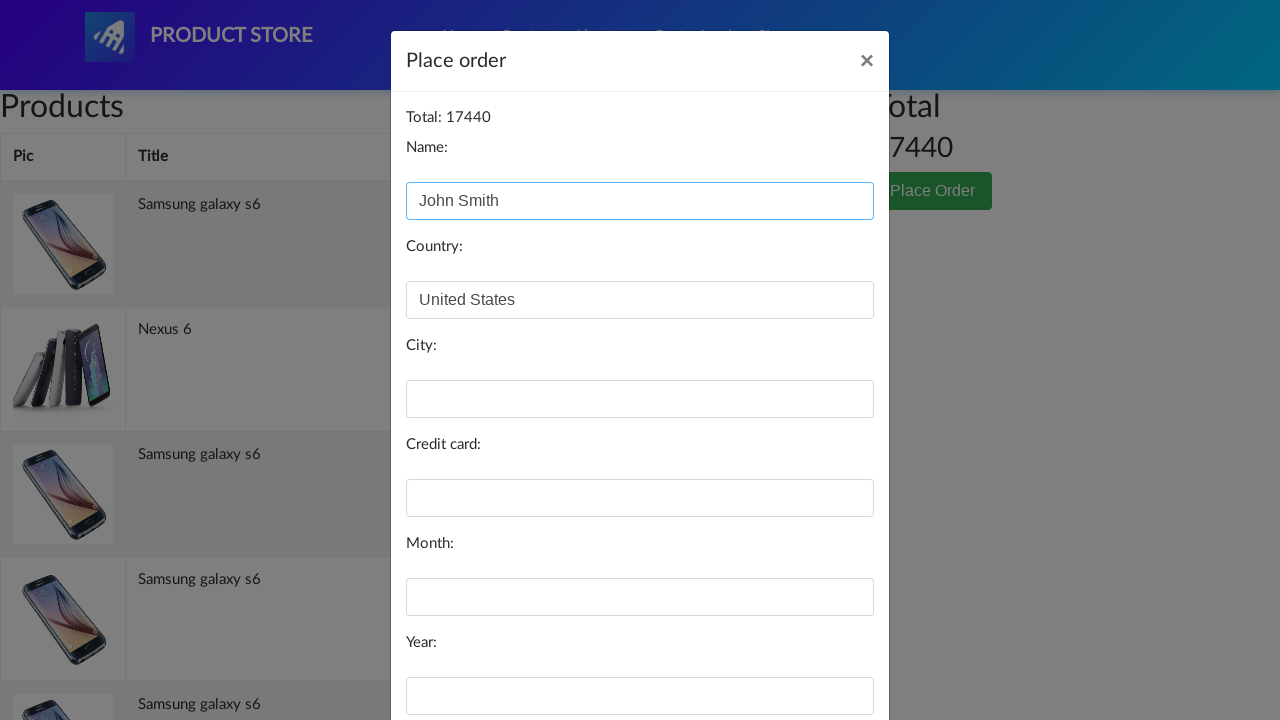

Filled in city 'New York' on #city
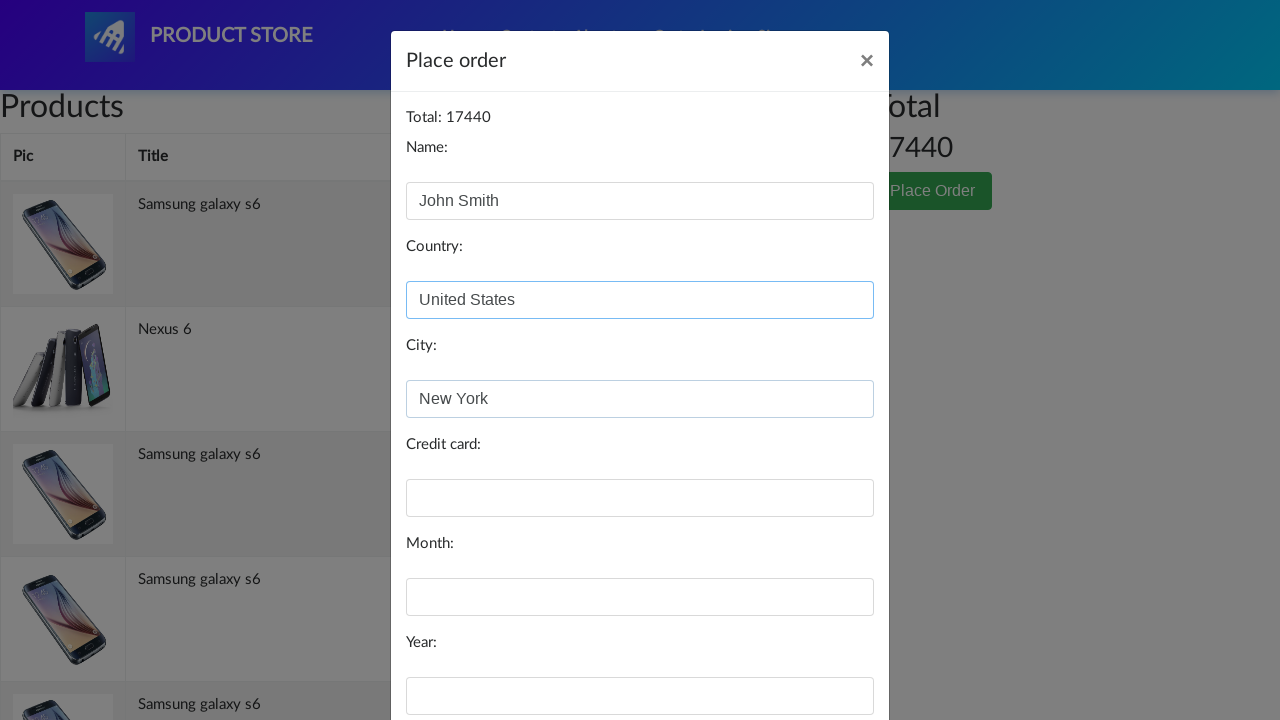

Filled in credit card number on #card
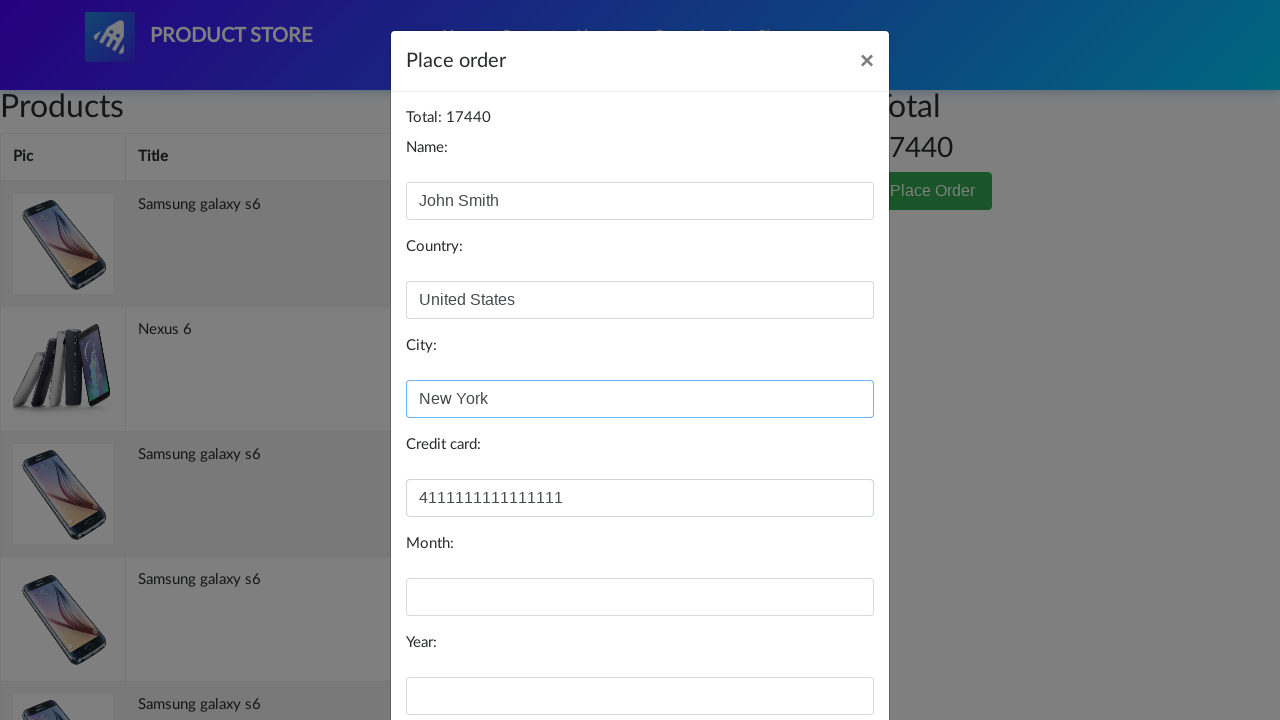

Filled in expiration month '12' on #month
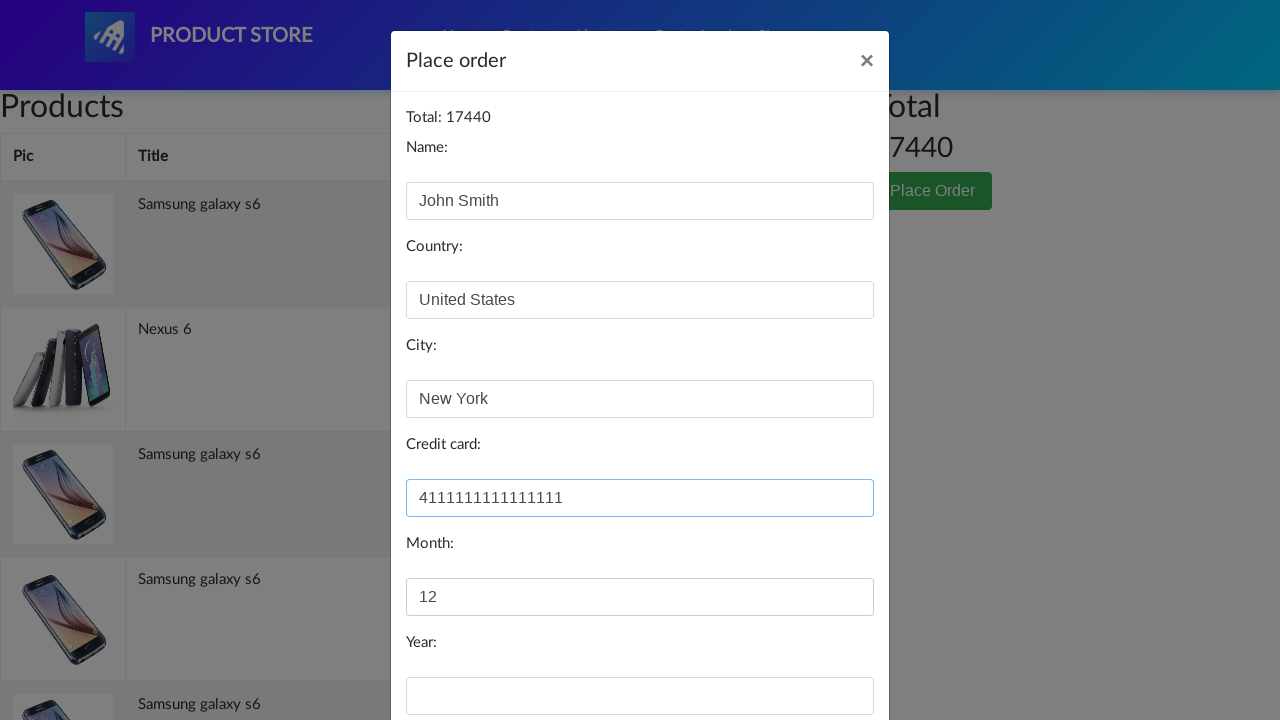

Filled in expiration year '2025' on #year
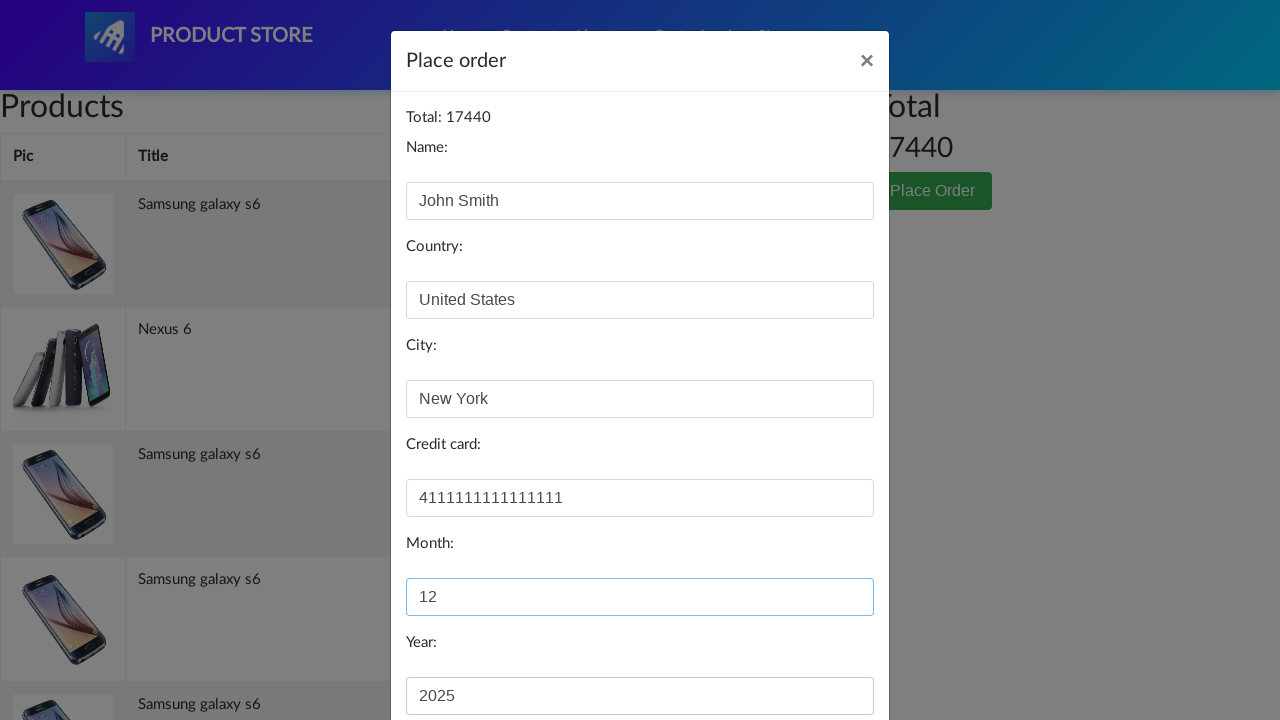

Clicked Purchase button to complete order at (823, 655) on button[onclick='purchaseOrder()']
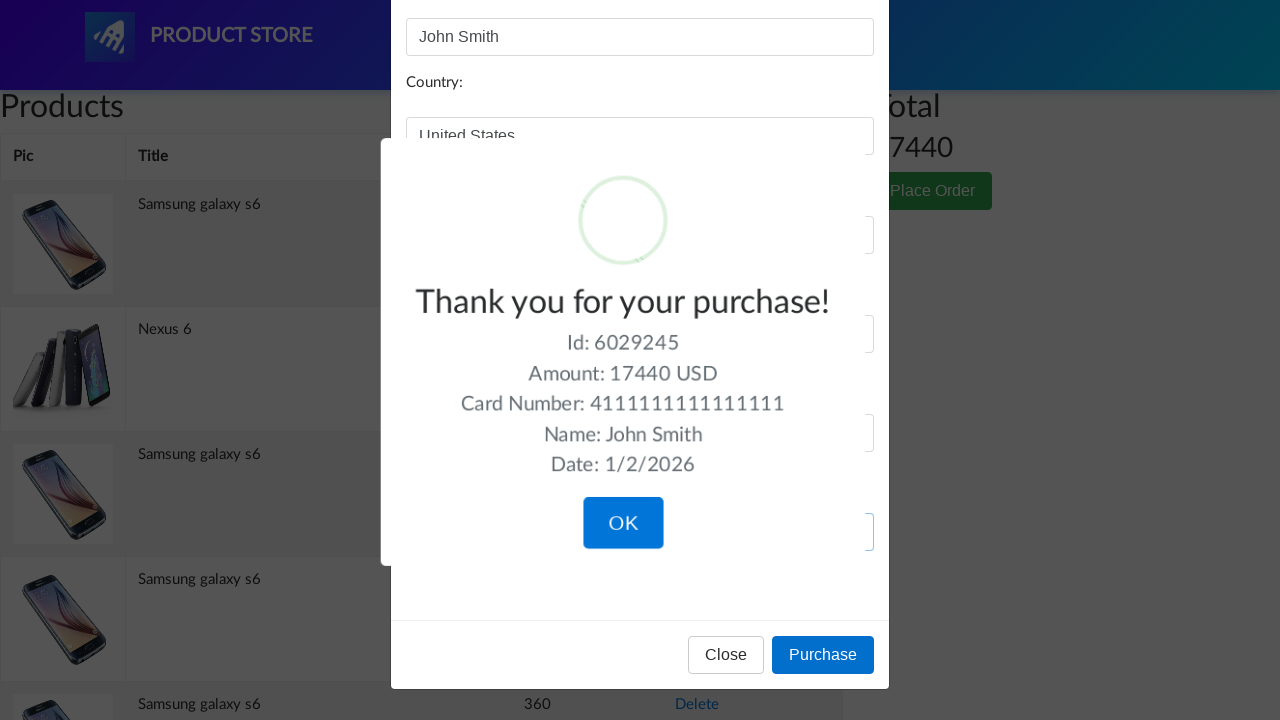

Purchase confirmation dialog appeared
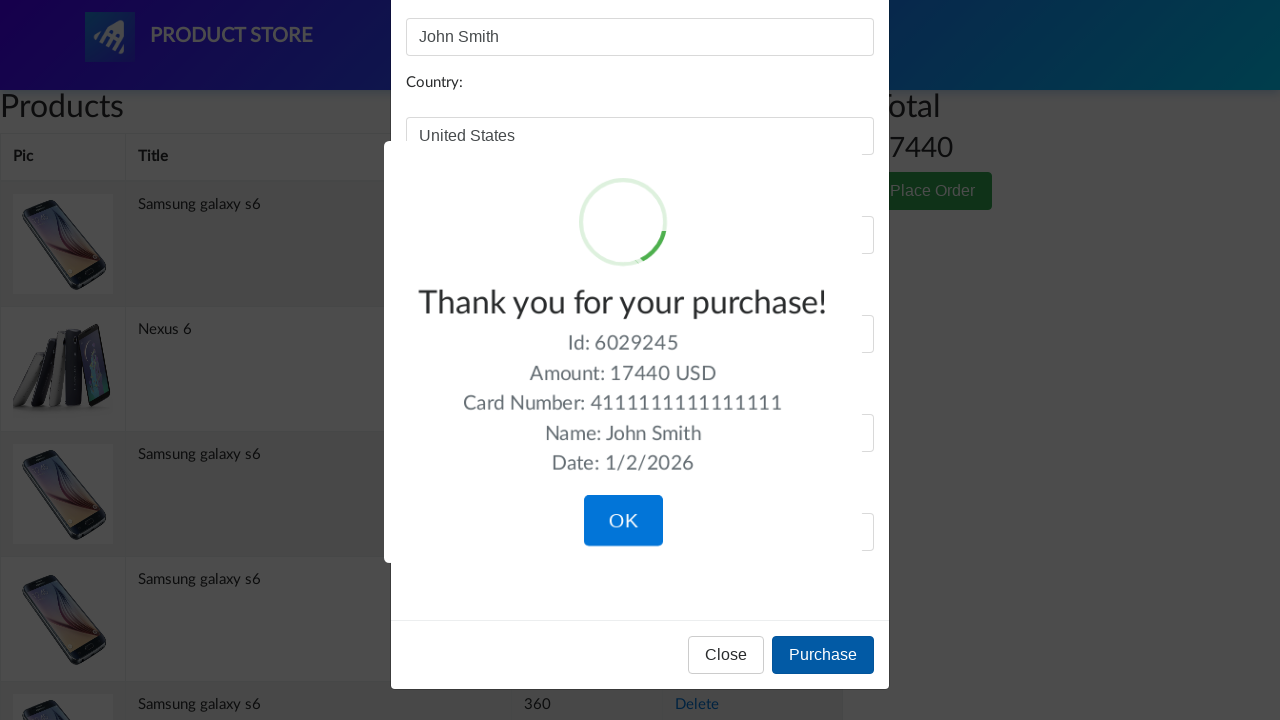

Clicked OK button to confirm purchase order at (623, 521) on button.confirm
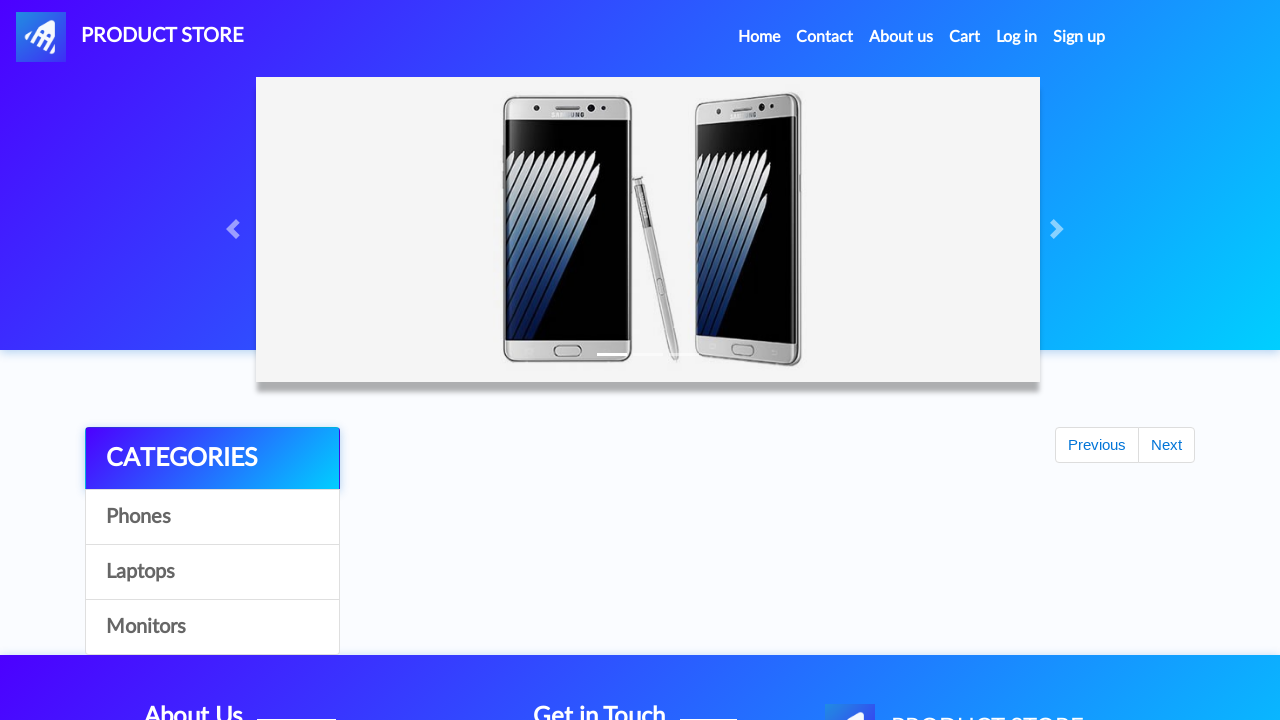

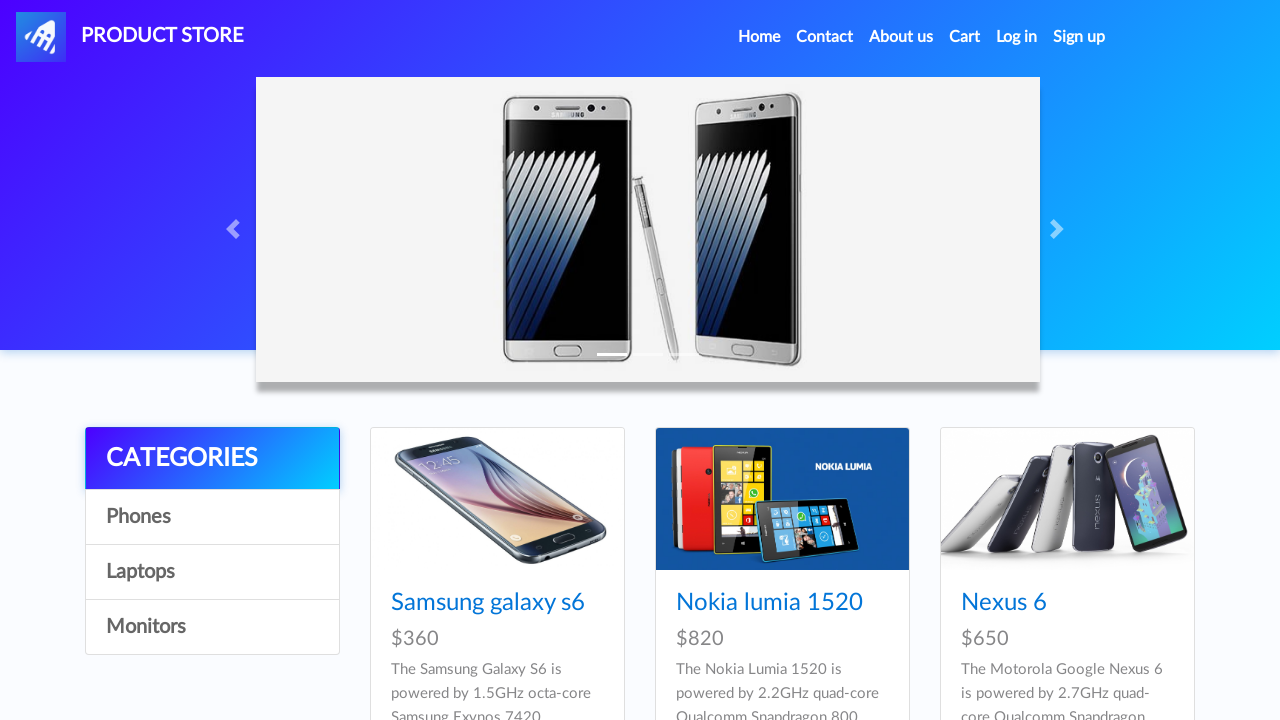